Tests clicking buttons on the lesson page - clicks button 1, then clicks all success buttons

Starting URL: https://auto.fresher.dev/lessons/lession7/index.html

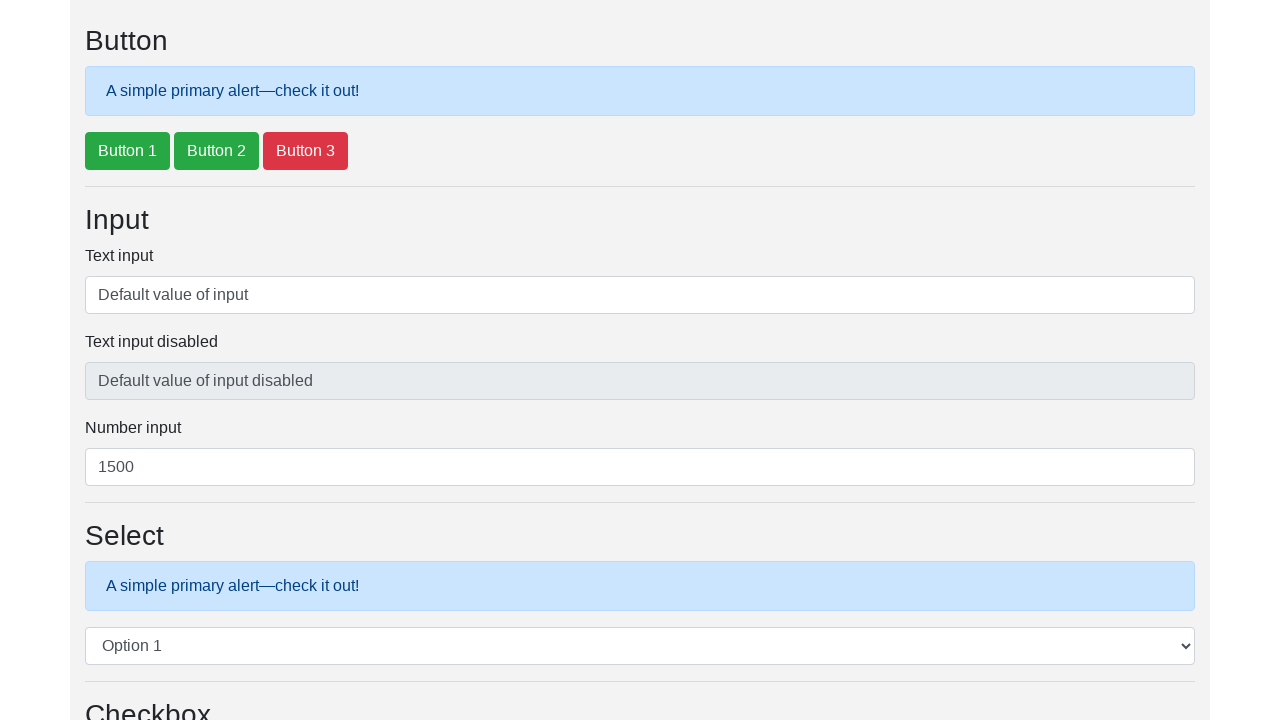

Clicked button 1 at (128, 151) on #btnExample1
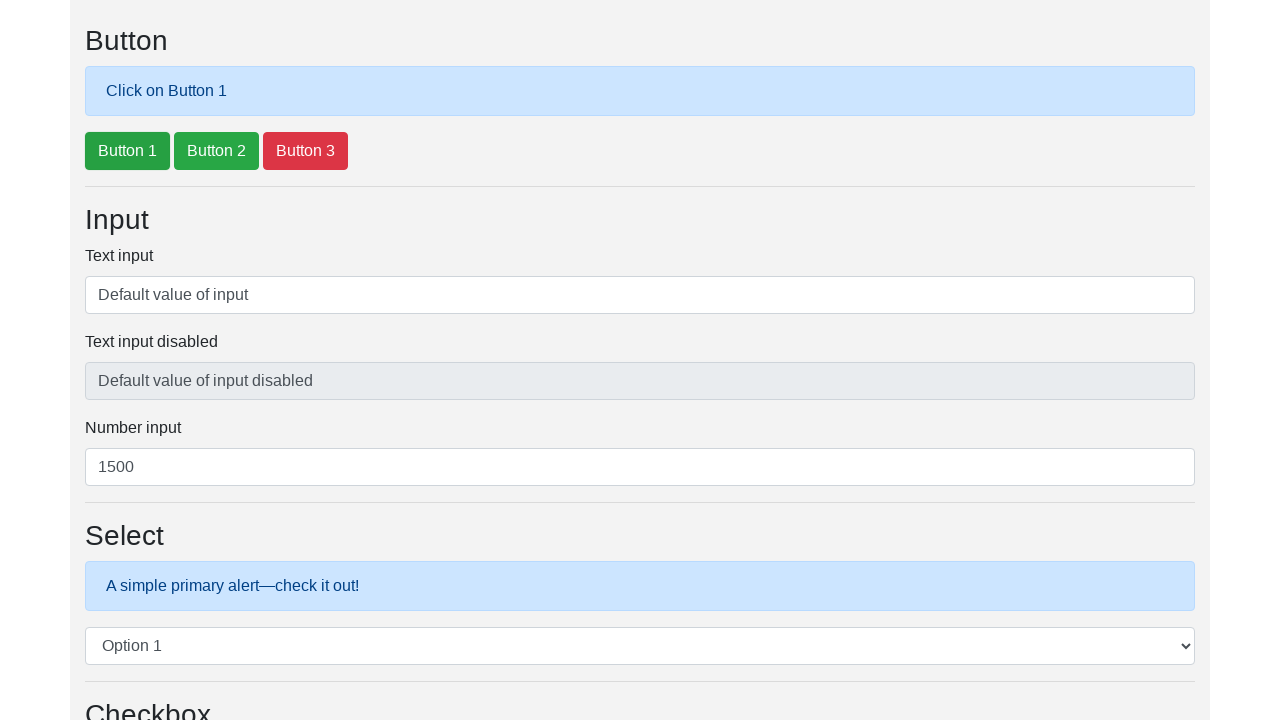

Waited for page to update
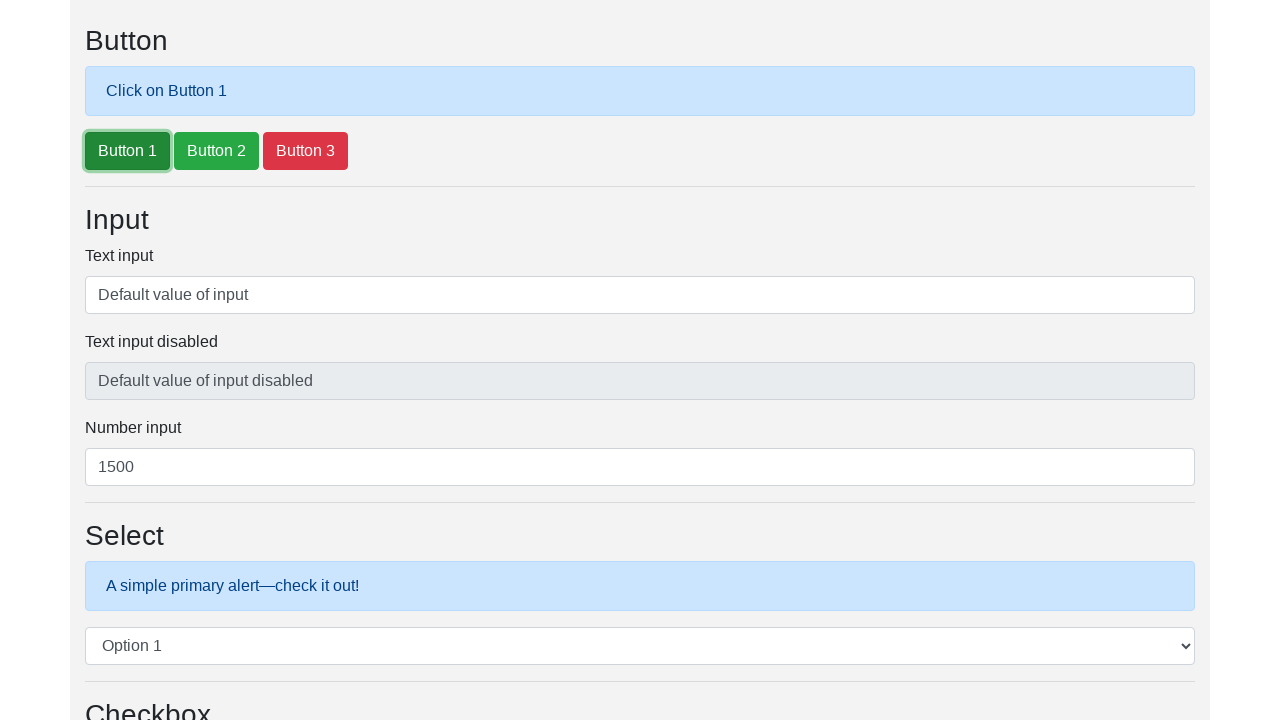

Located all success buttons
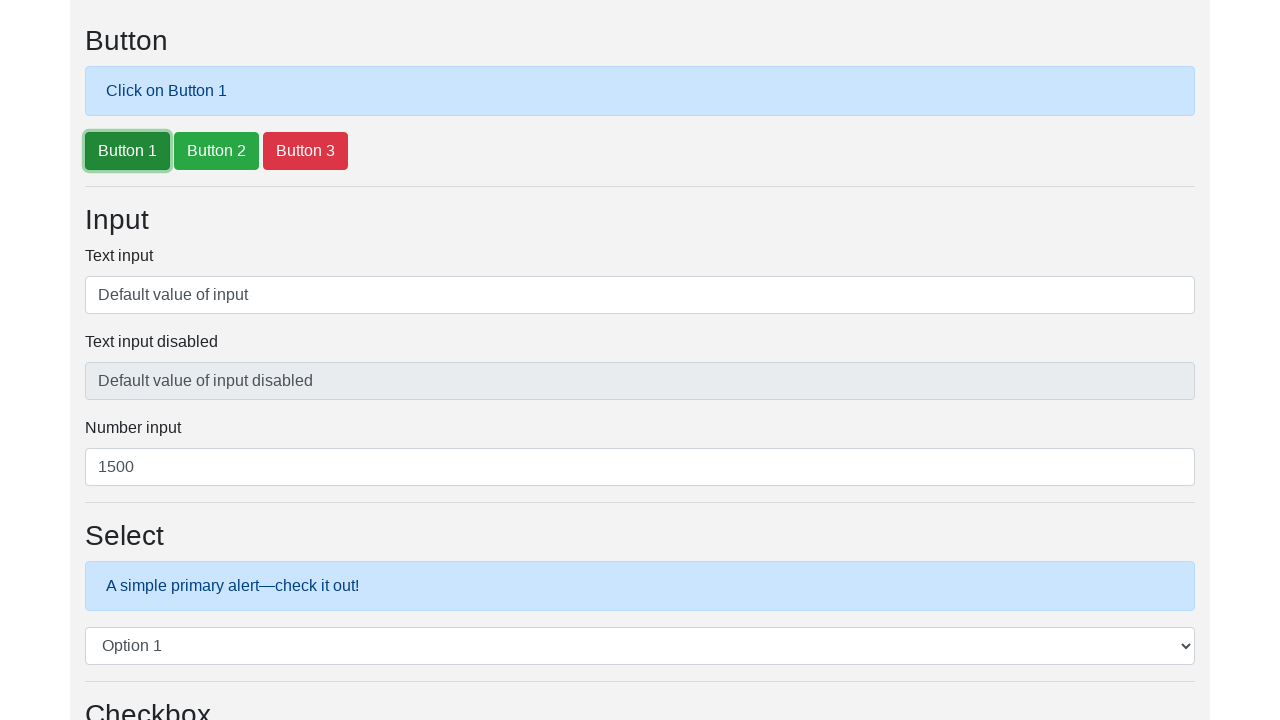

Clicked success button 1 of 2 at (128, 151) on .btn-success >> nth=0
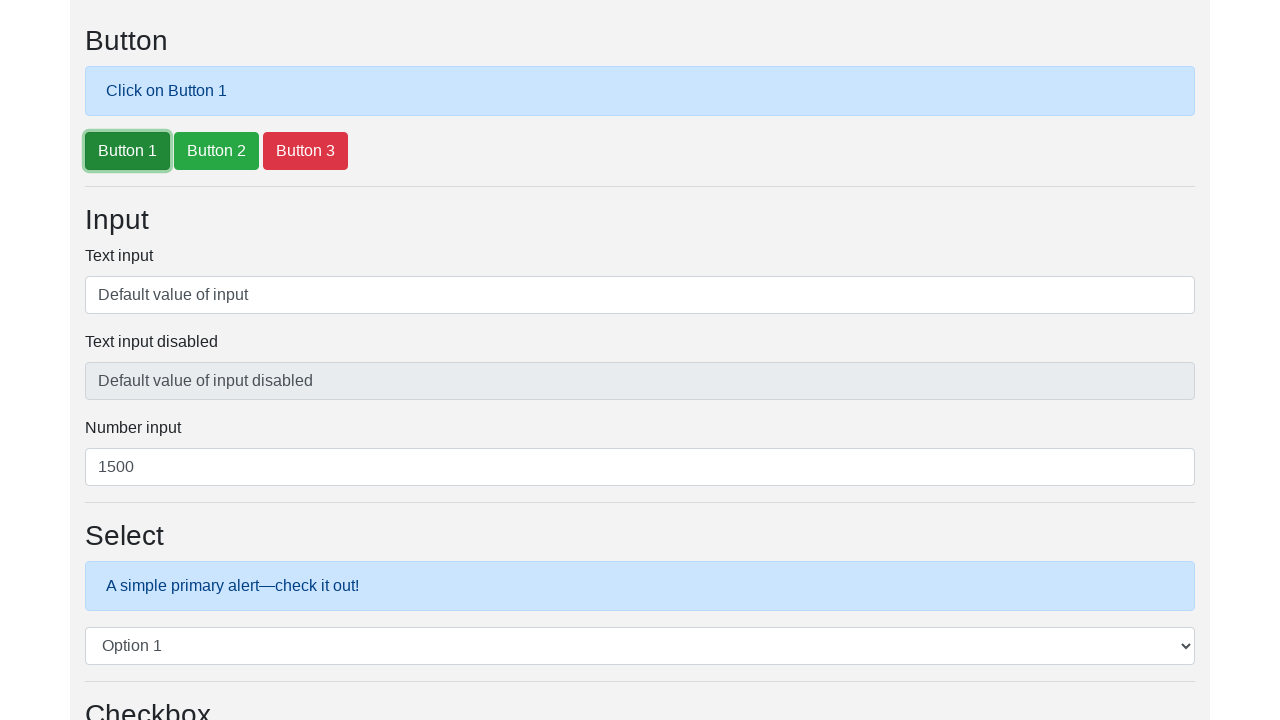

Waited for page to update after clicking success button 1
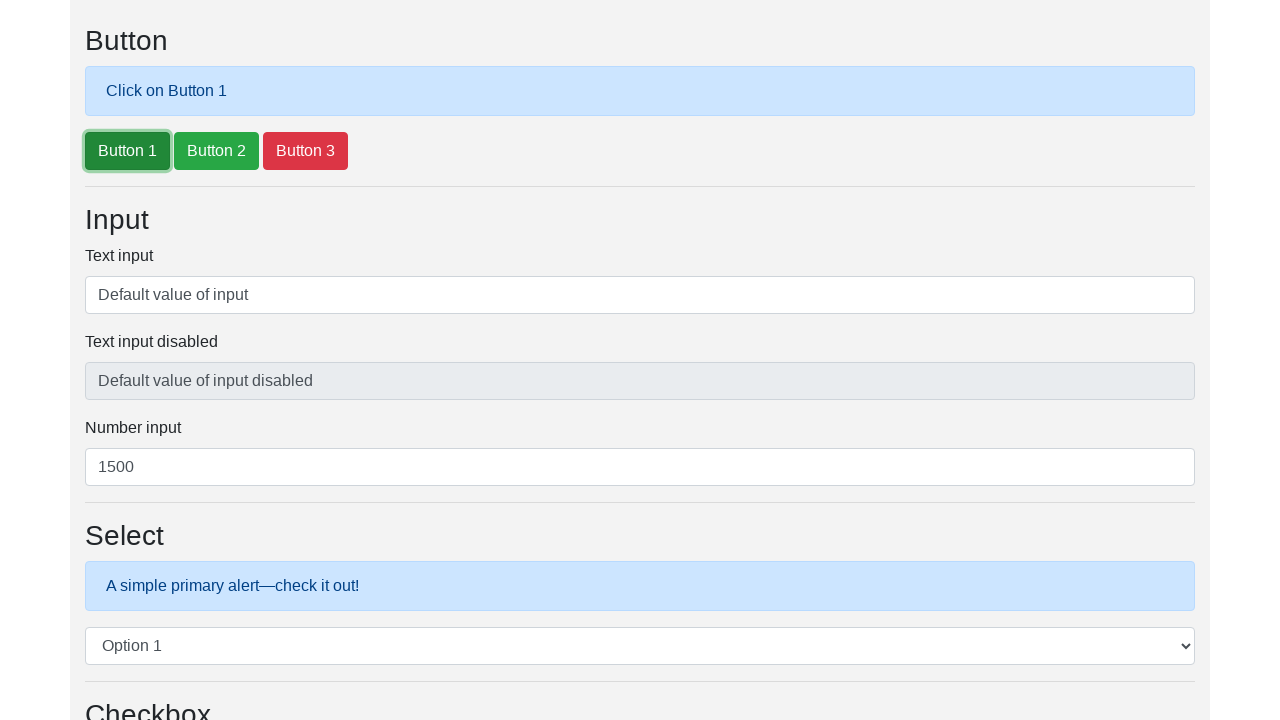

Clicked success button 2 of 2 at (216, 151) on .btn-success >> nth=1
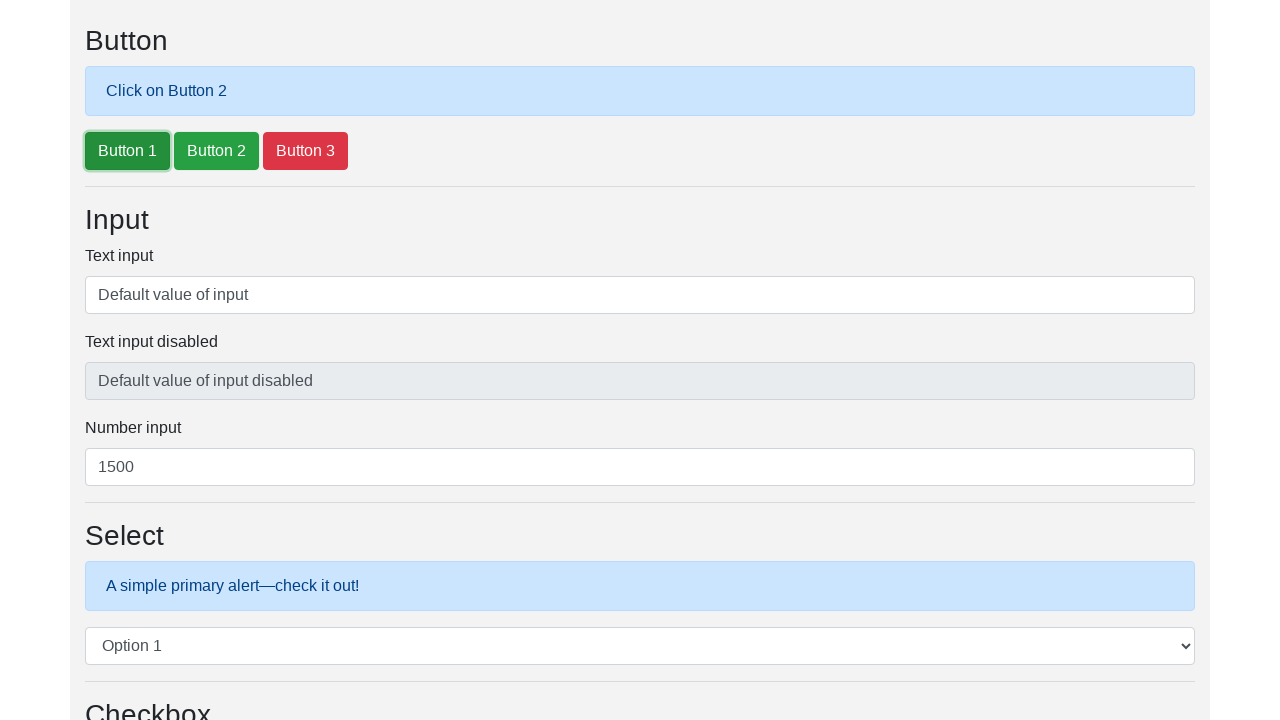

Waited for page to update after clicking success button 2
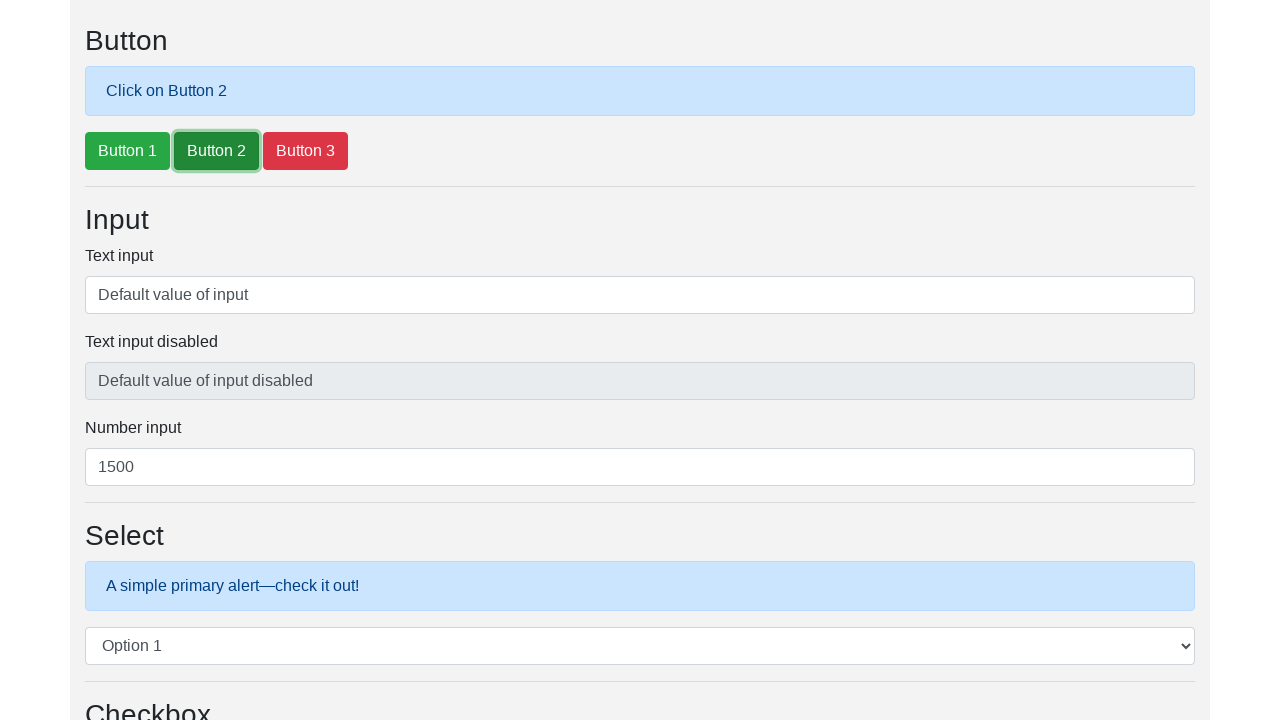

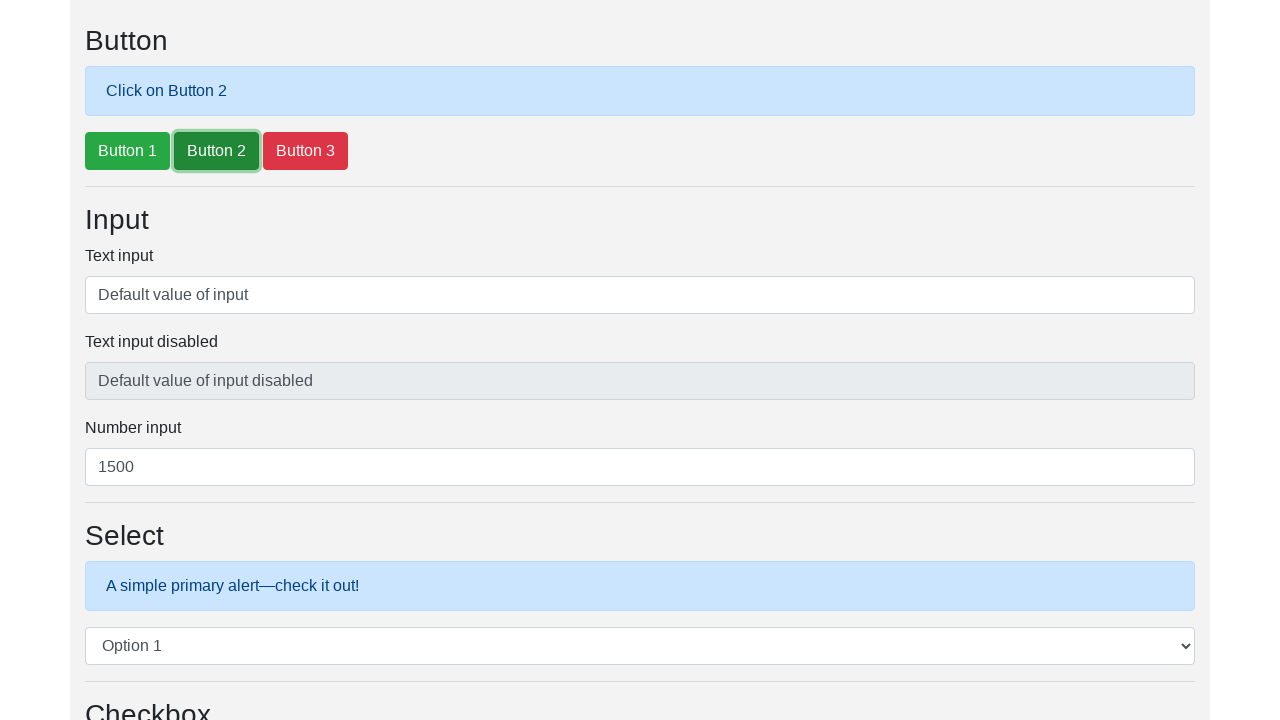